Tests that todo data persists after page reload

Starting URL: https://demo.playwright.dev/todomvc

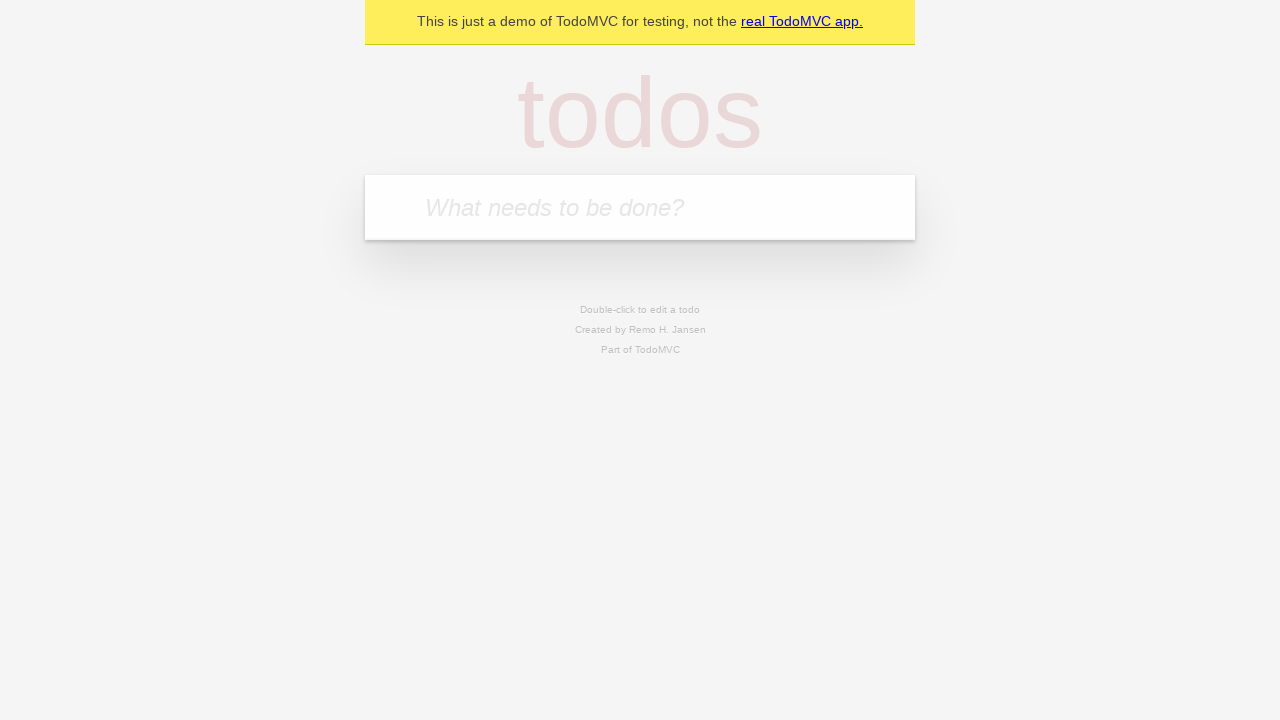

Filled first todo input with 'buy some cheese' on .new-todo
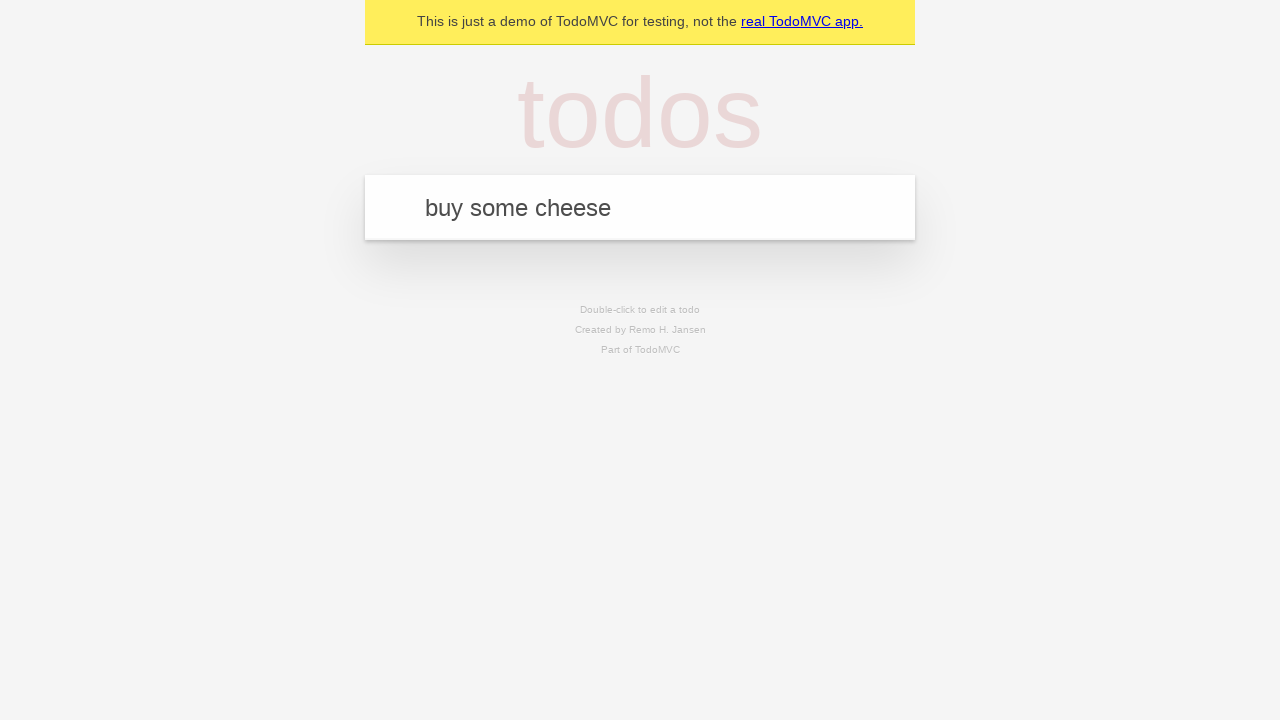

Pressed Enter to create first todo on .new-todo
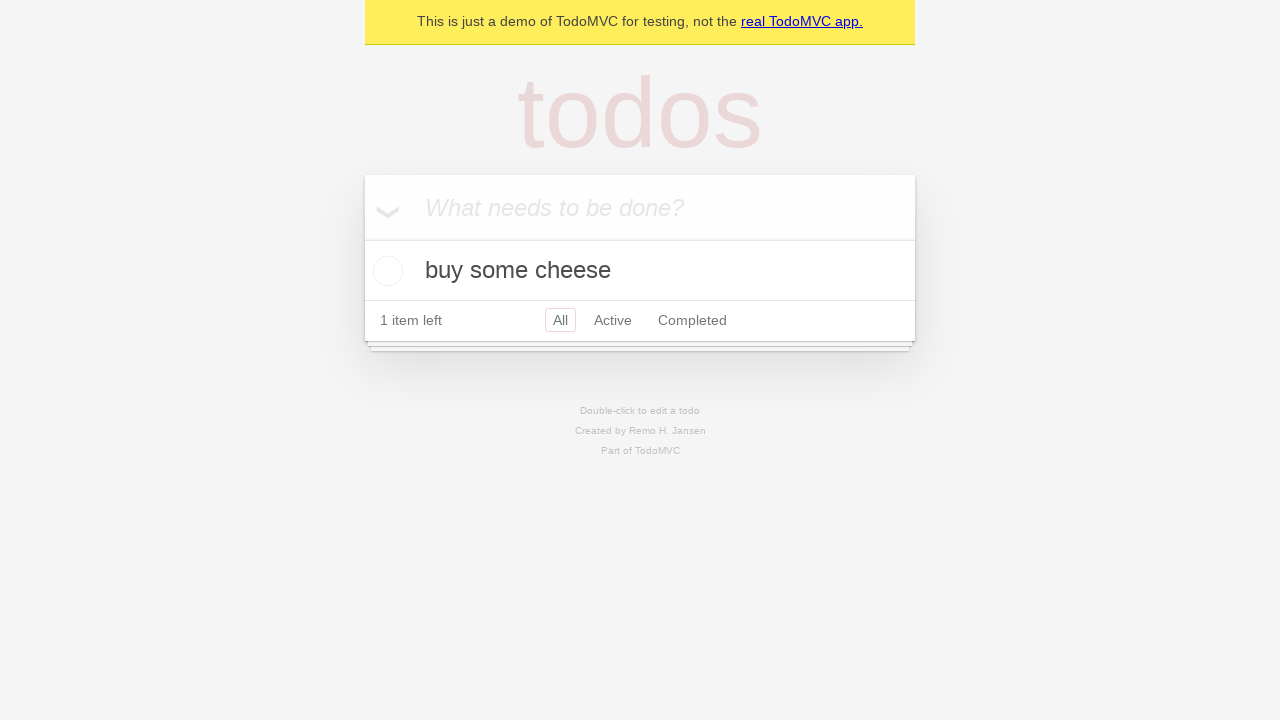

Filled second todo input with 'feed the cat' on .new-todo
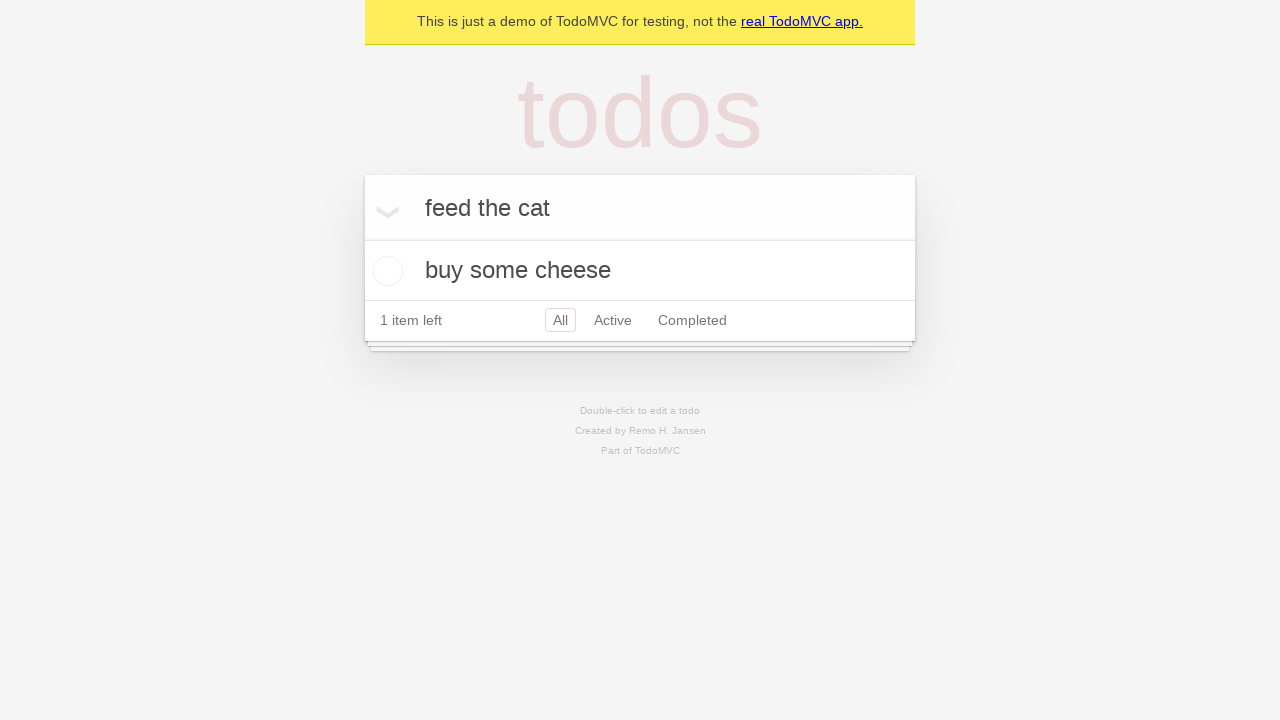

Pressed Enter to create second todo on .new-todo
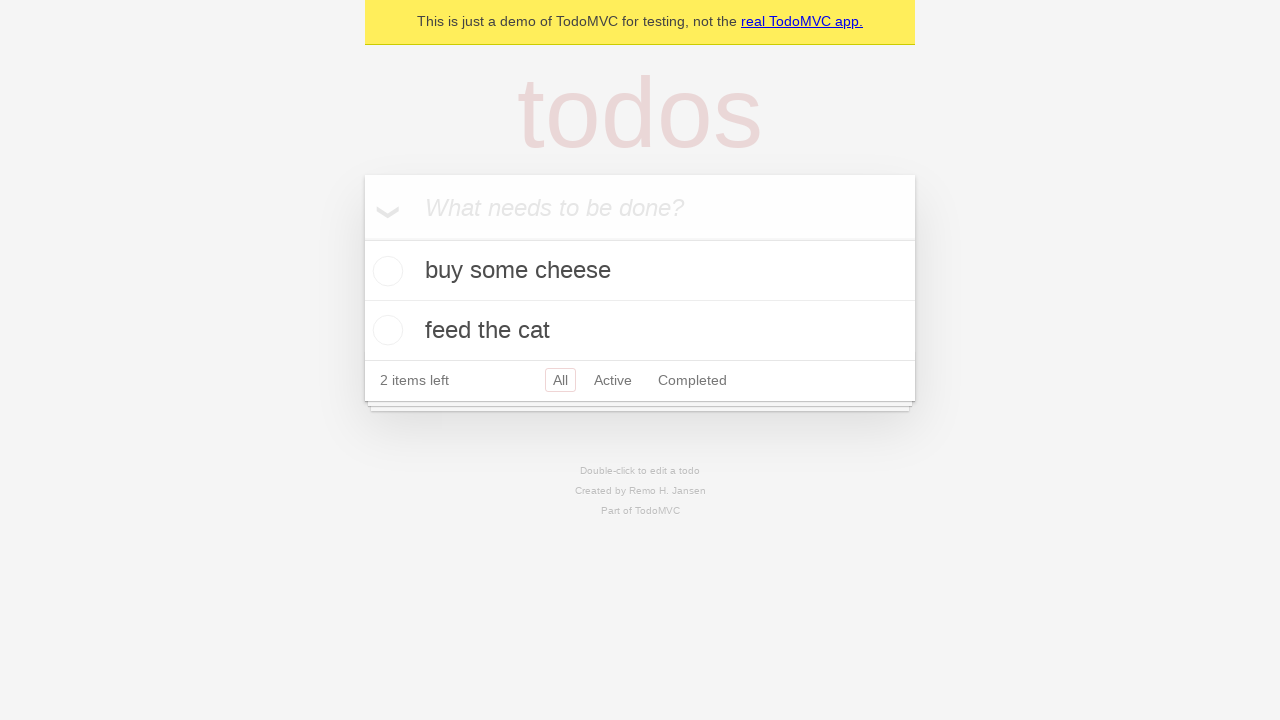

Located all todo items in the list
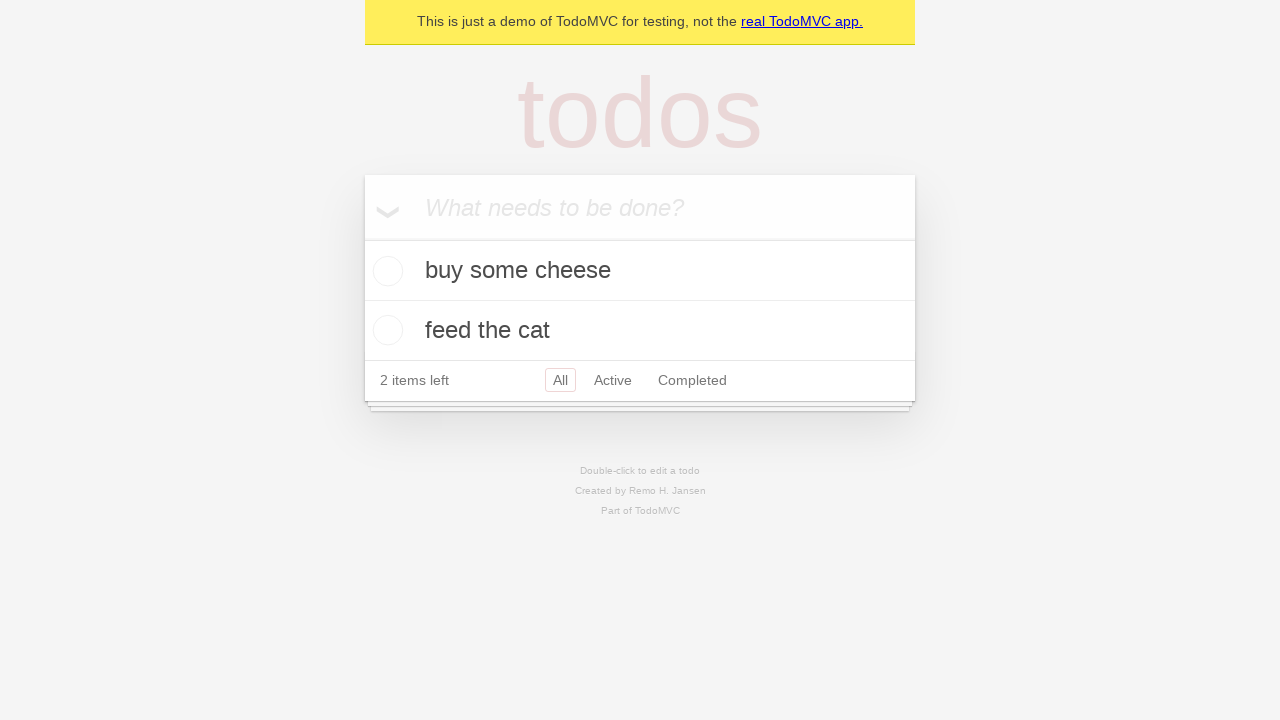

Checked the first todo as completed at (385, 271) on .todo-list li >> nth=0 >> .toggle
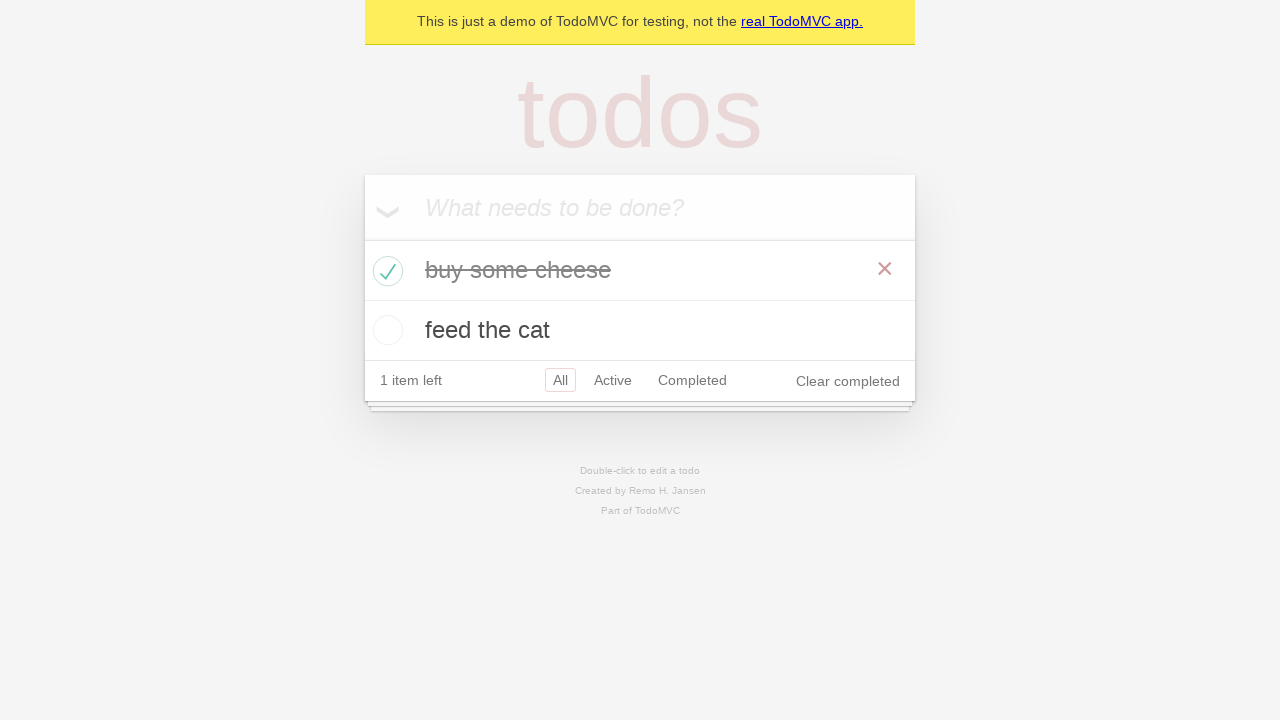

Reloaded the page to test data persistence
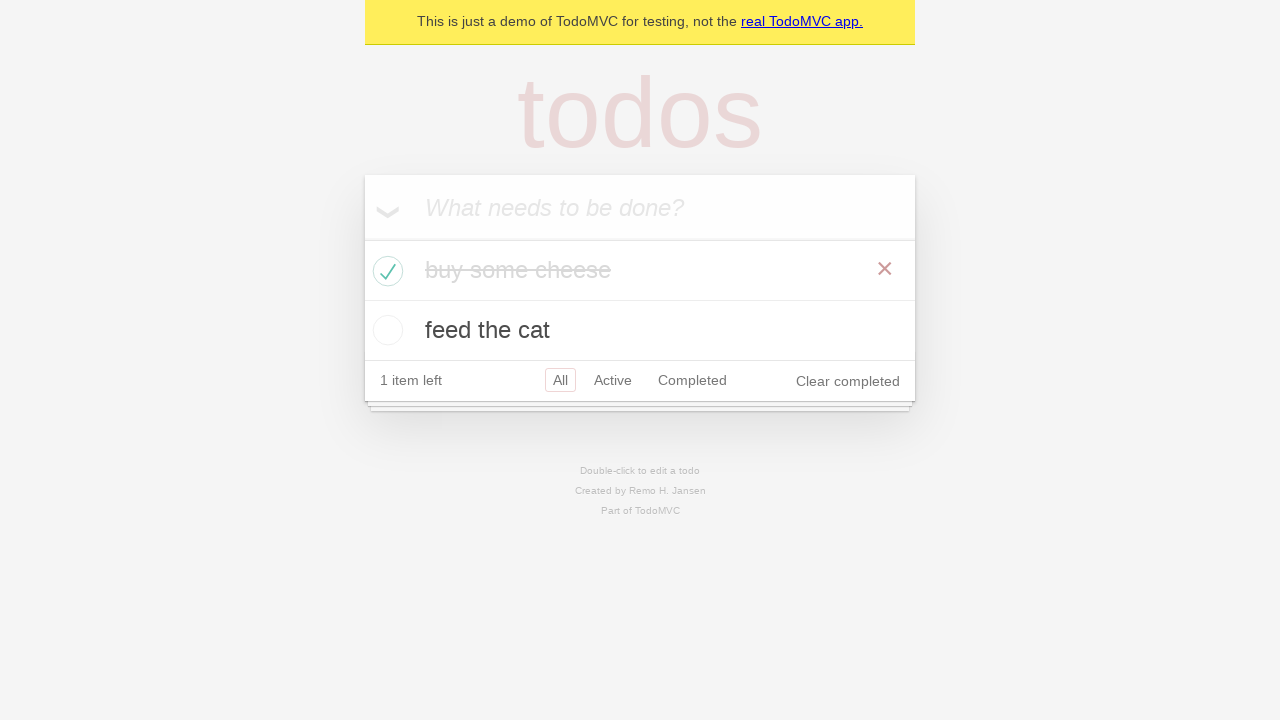

Waited for todo items to appear after page reload
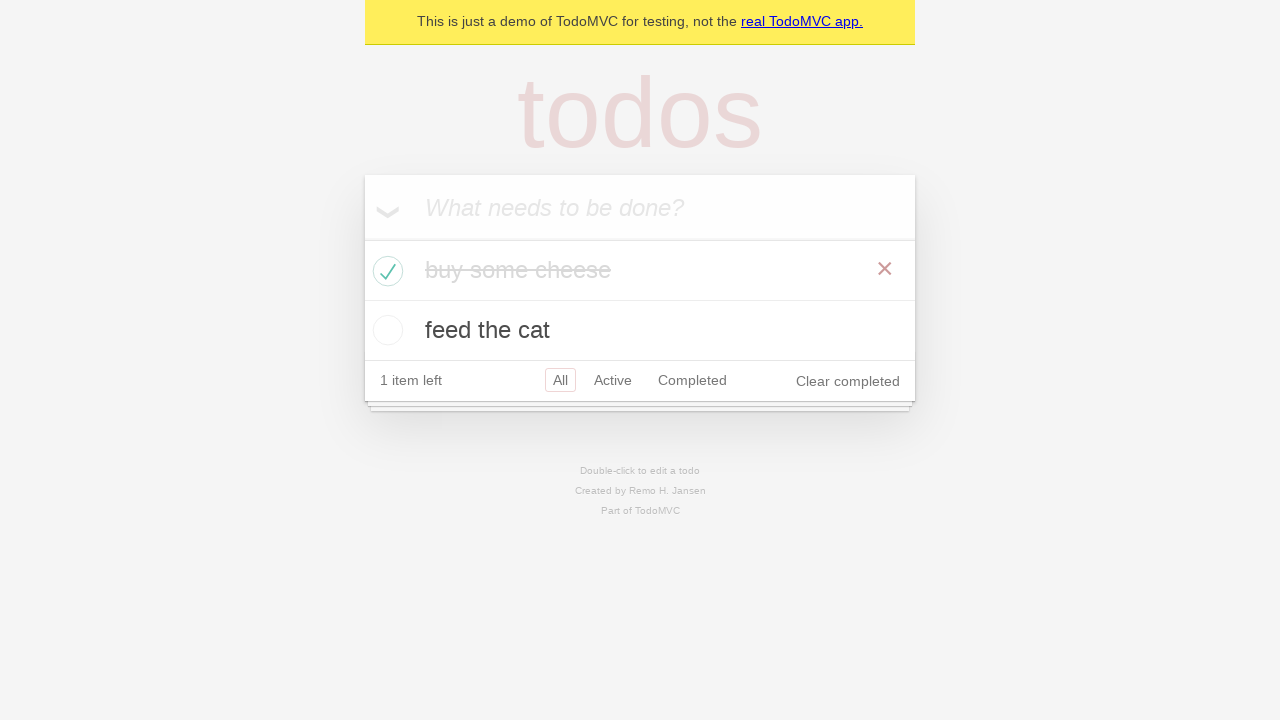

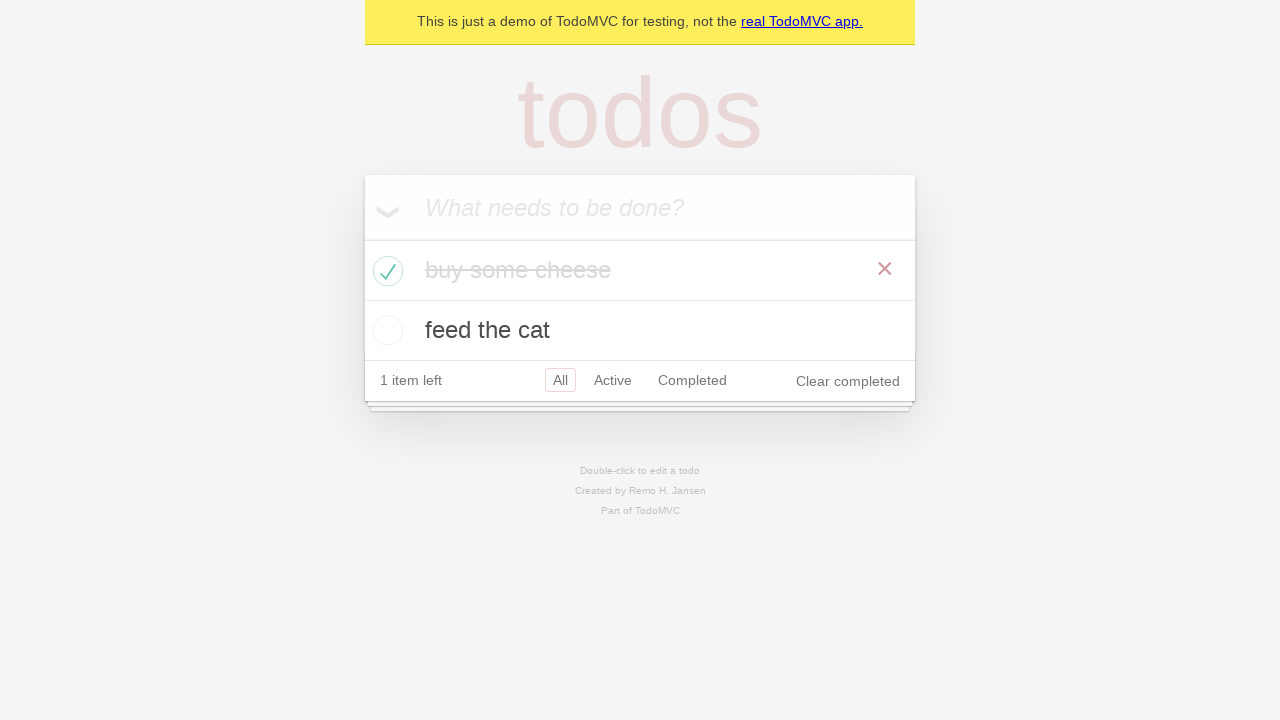